Tests interaction with a radio button inside an iframe on W3Schools TryIt editor by switching to the iframe and clicking the HTML radio option

Starting URL: https://www.w3schools.com/tags/tryit.asp?filename=tryhtml5_input_type_radio

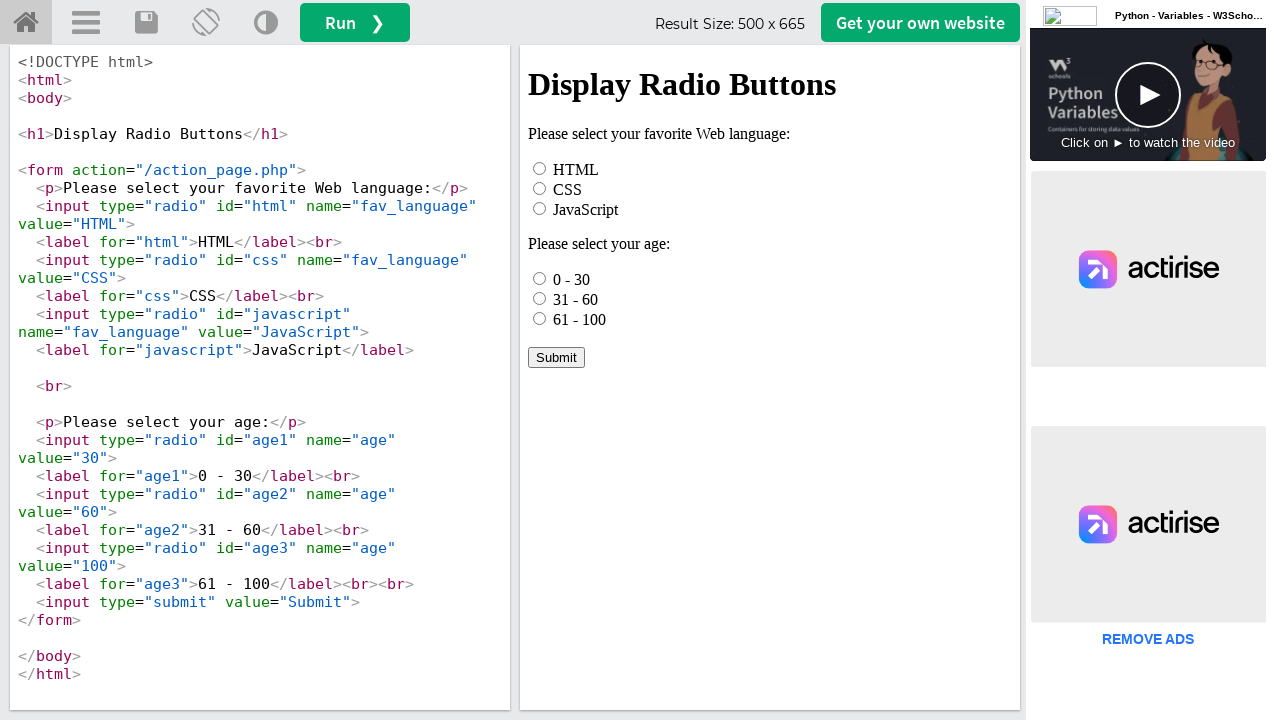

Located the iframe with id 'iframeResult'
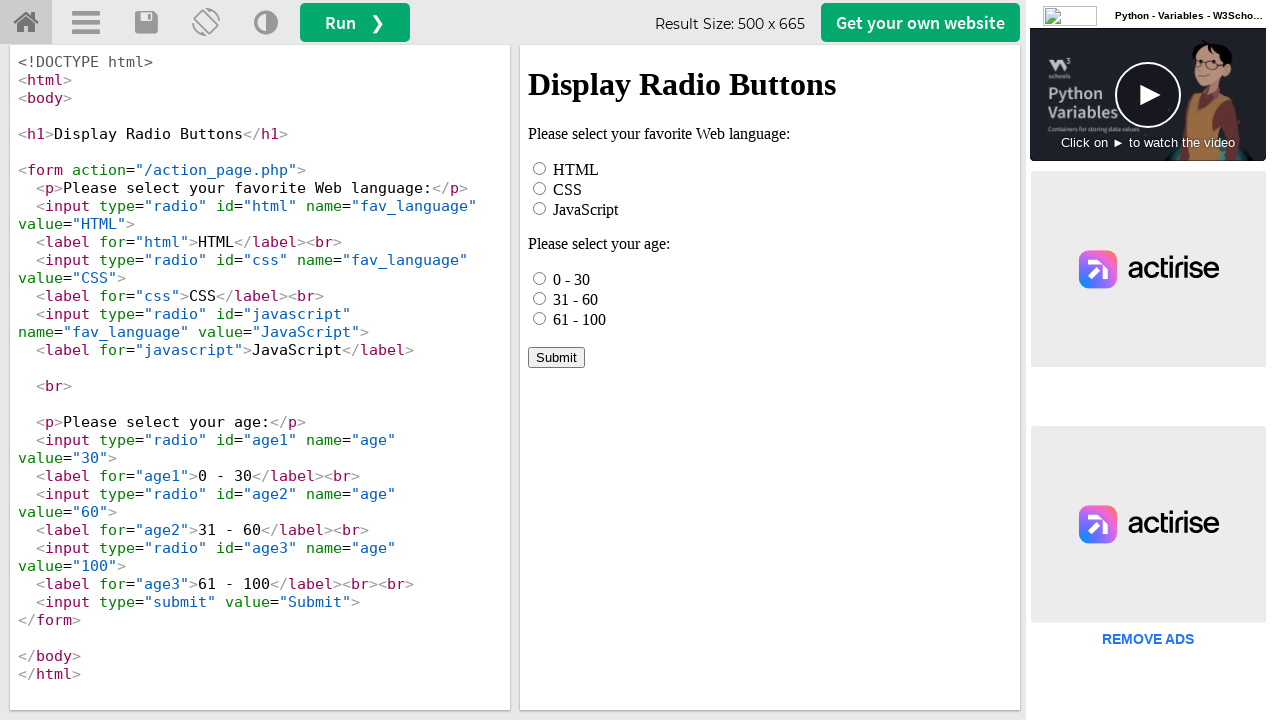

Clicked the HTML radio button inside the iframe at (540, 168) on #iframeResult >> internal:control=enter-frame >> xpath=//*[@id="html"]
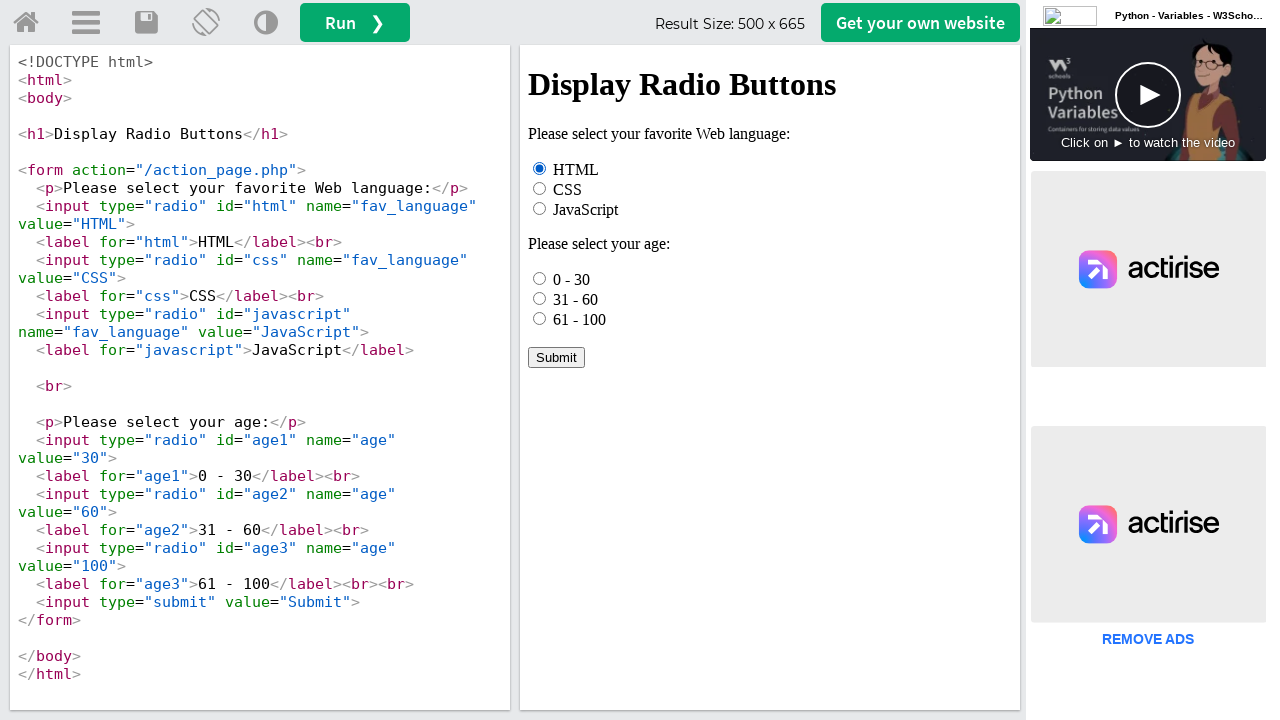

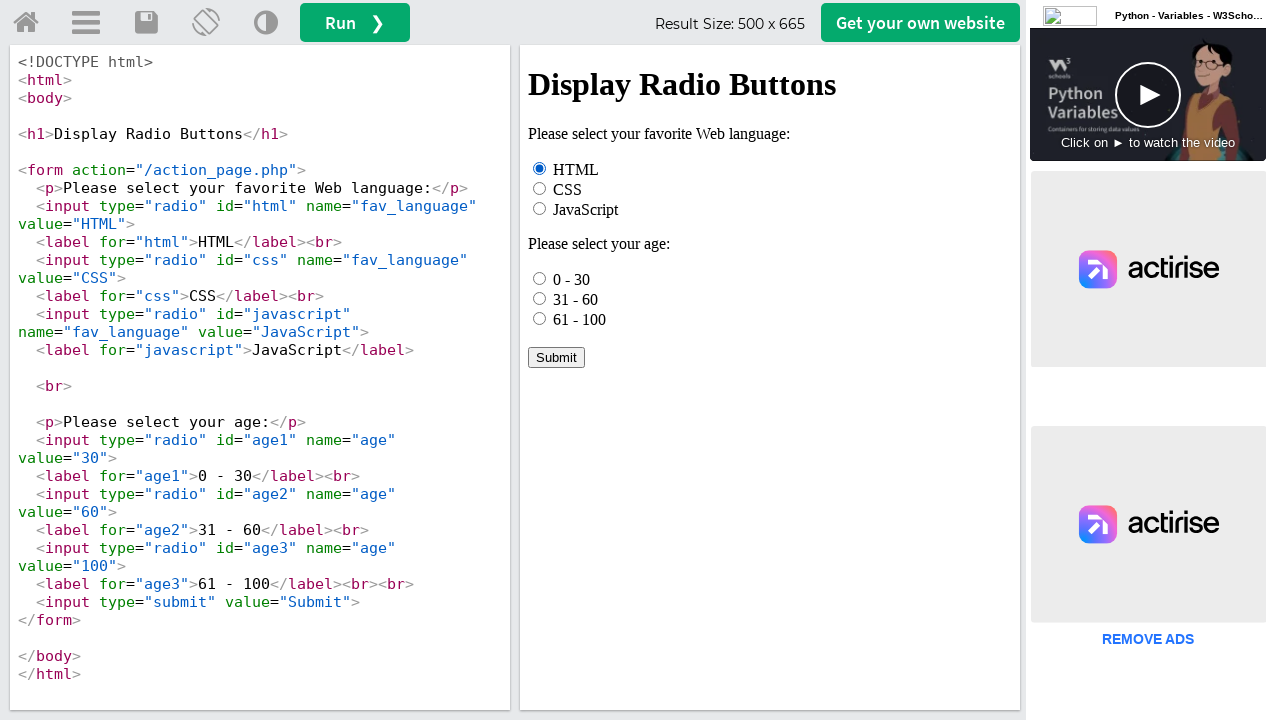